Navigates to a webpage listing Marvel/Avengers movies and verifies that paragraph content is displayed on the page.

Starting URL: https://kincir.com/movie/cinema/urutan-film-avengers-mulai-dari-mcu-pertama-hingga-fase-keempat-sV7uoEUSYDrdM/

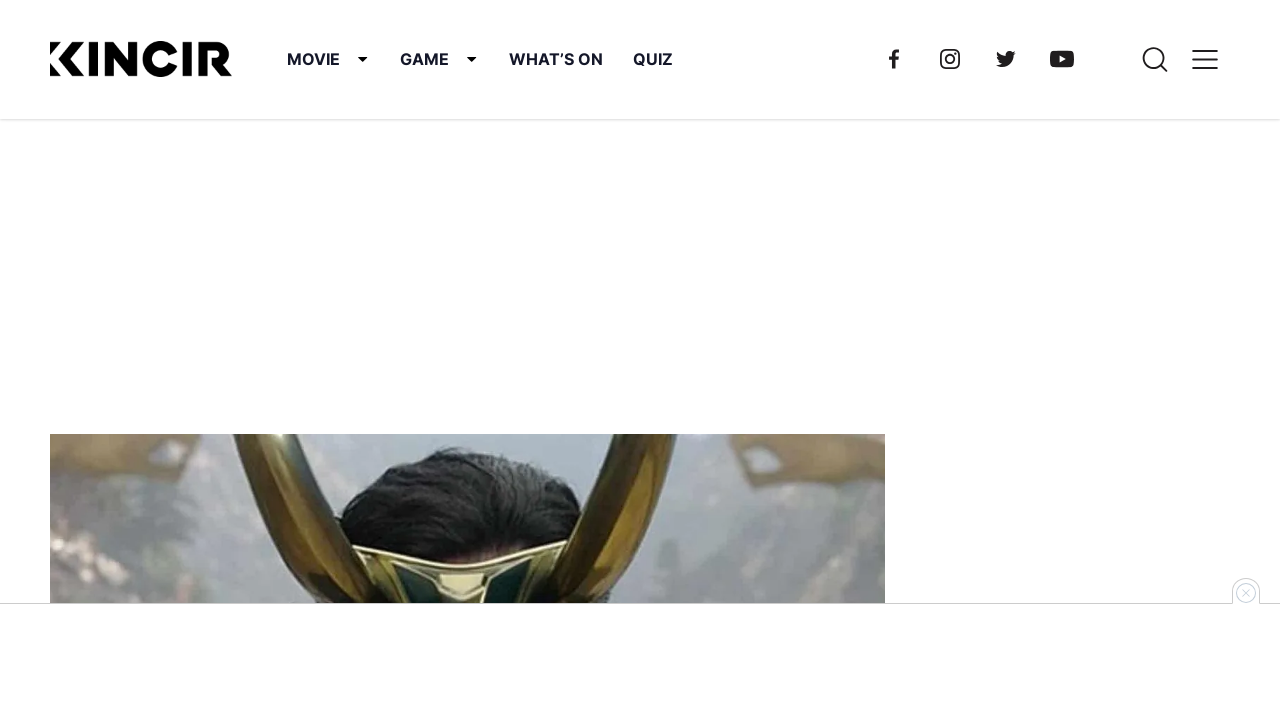

Navigated to Marvel/Avengers movies listing page
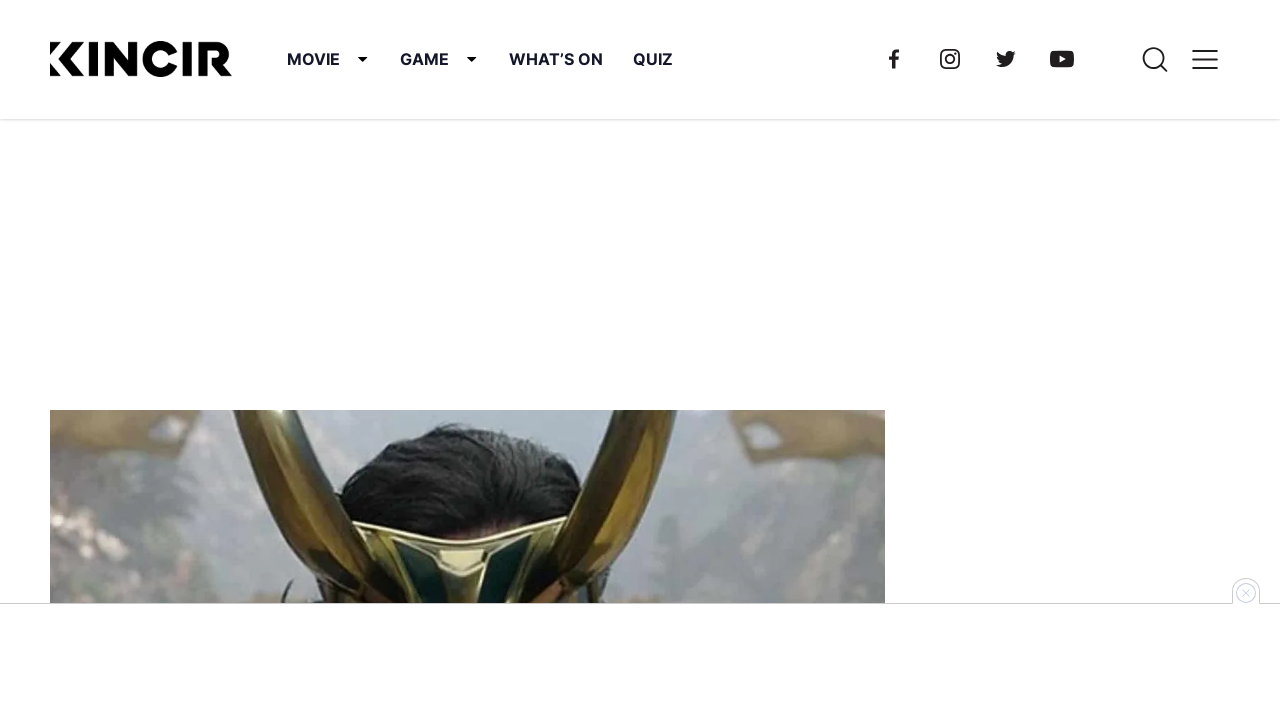

Paragraph elements became visible on the page
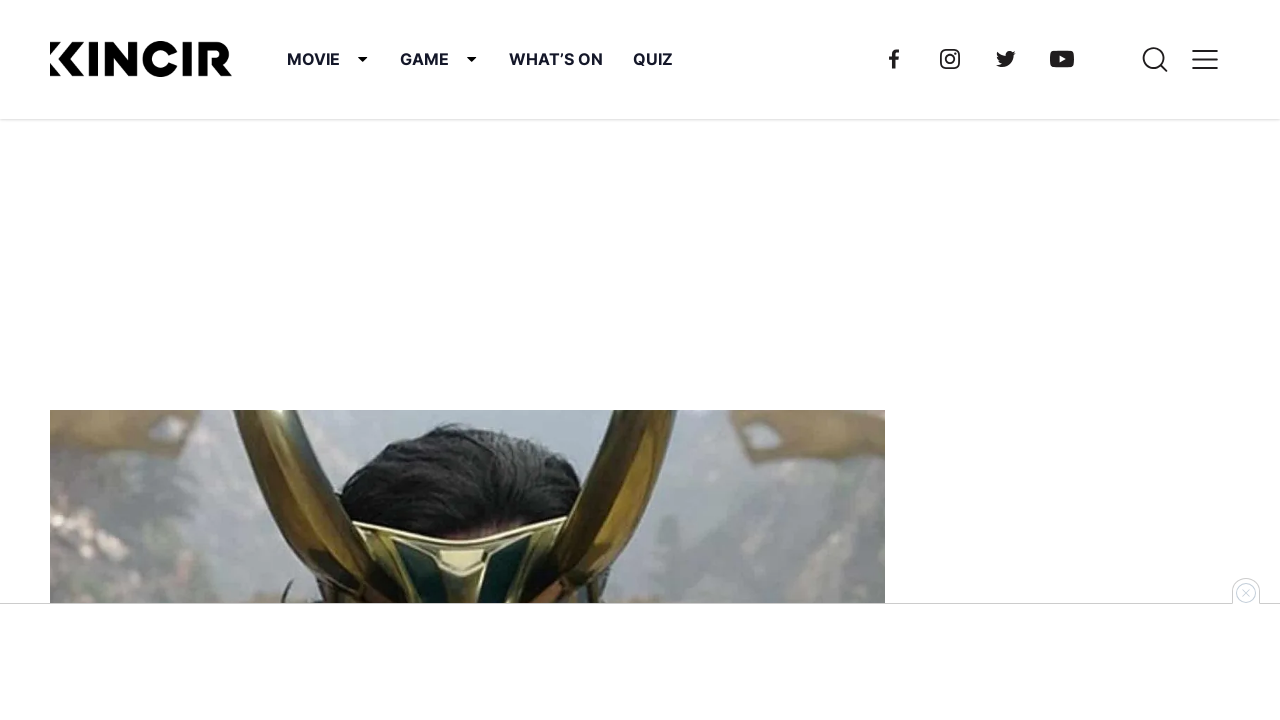

Located all paragraph elements on the page
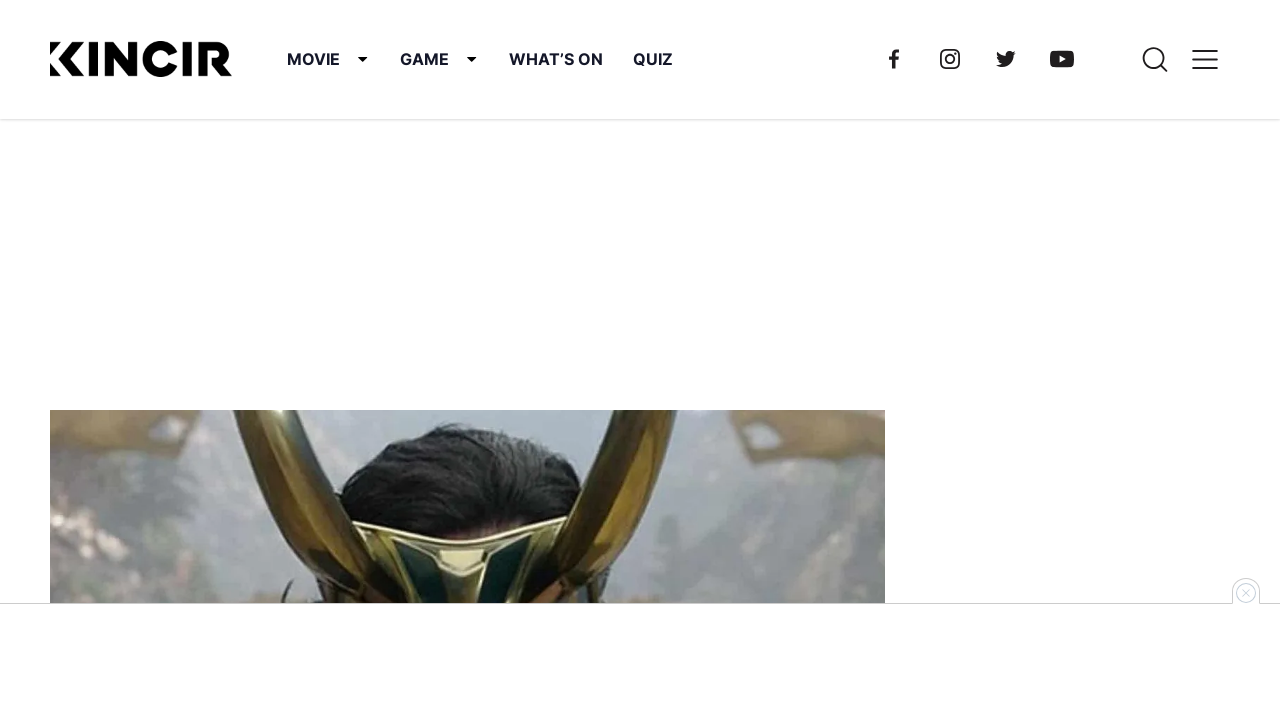

First paragraph element is visible and ready
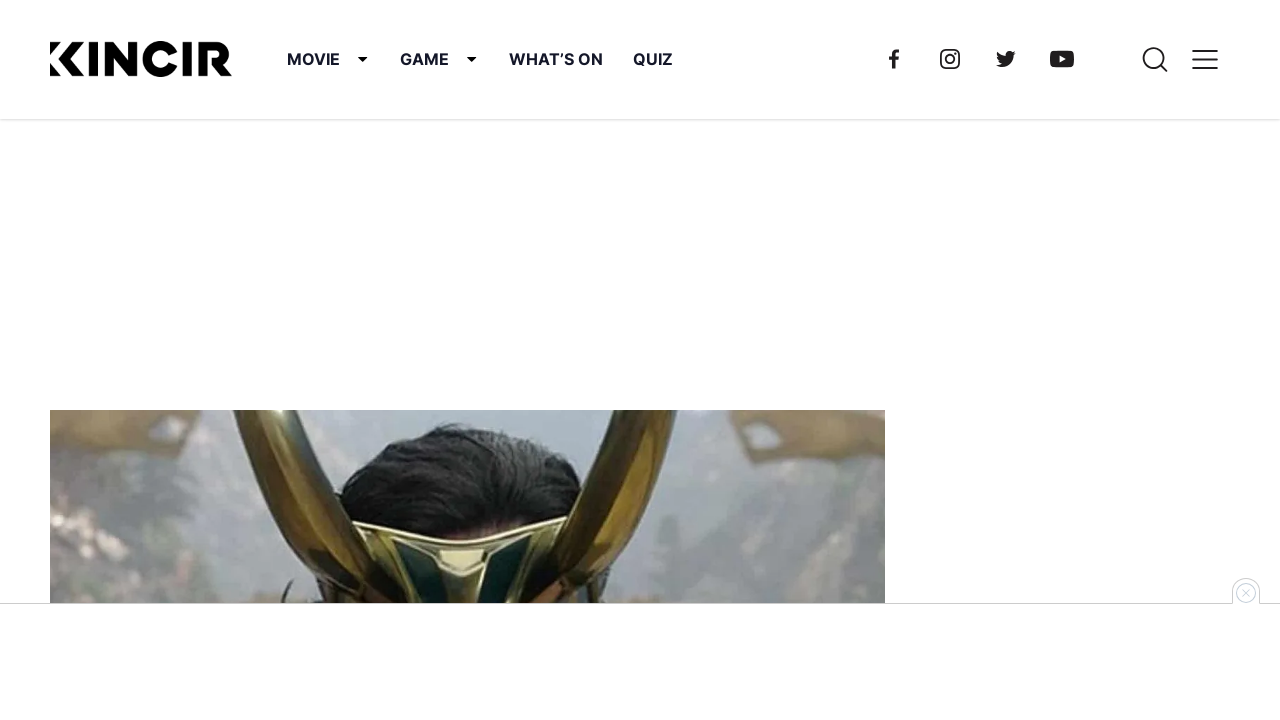

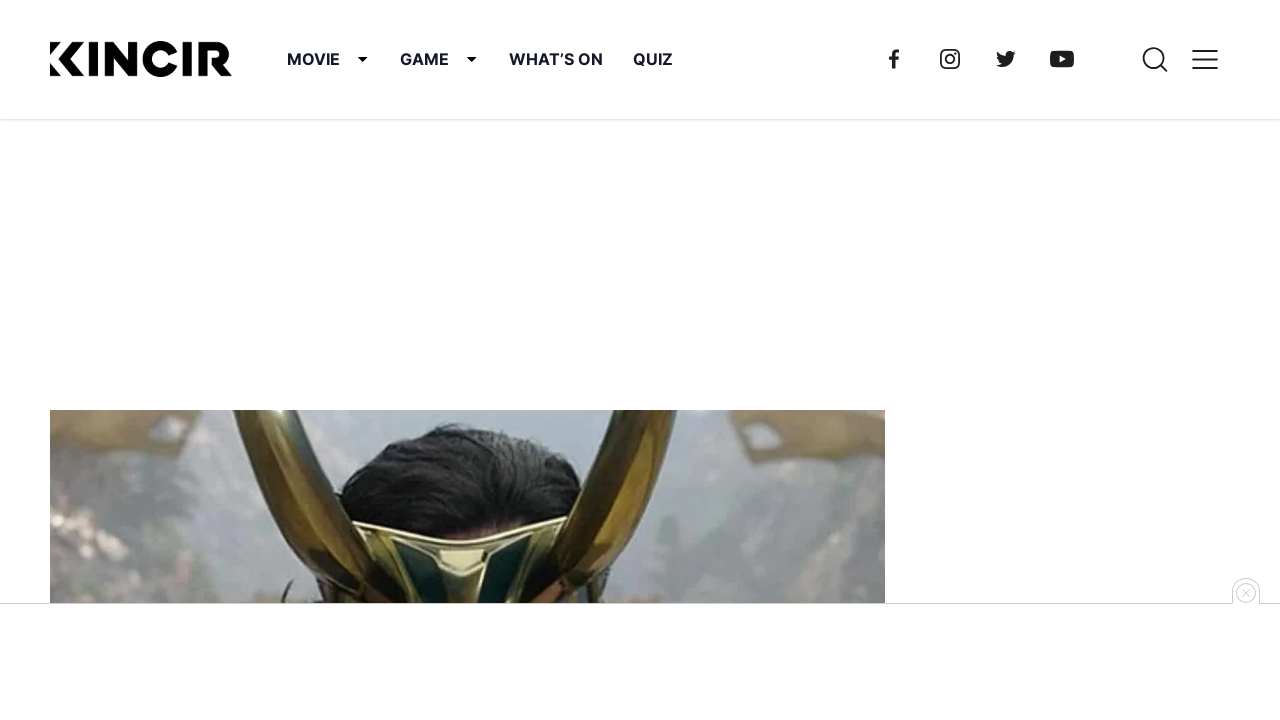